Tests button click functionality by clicking a "Verify" button and verifying that a success message appears on the page.

Starting URL: http://suninjuly.github.io/wait1.html

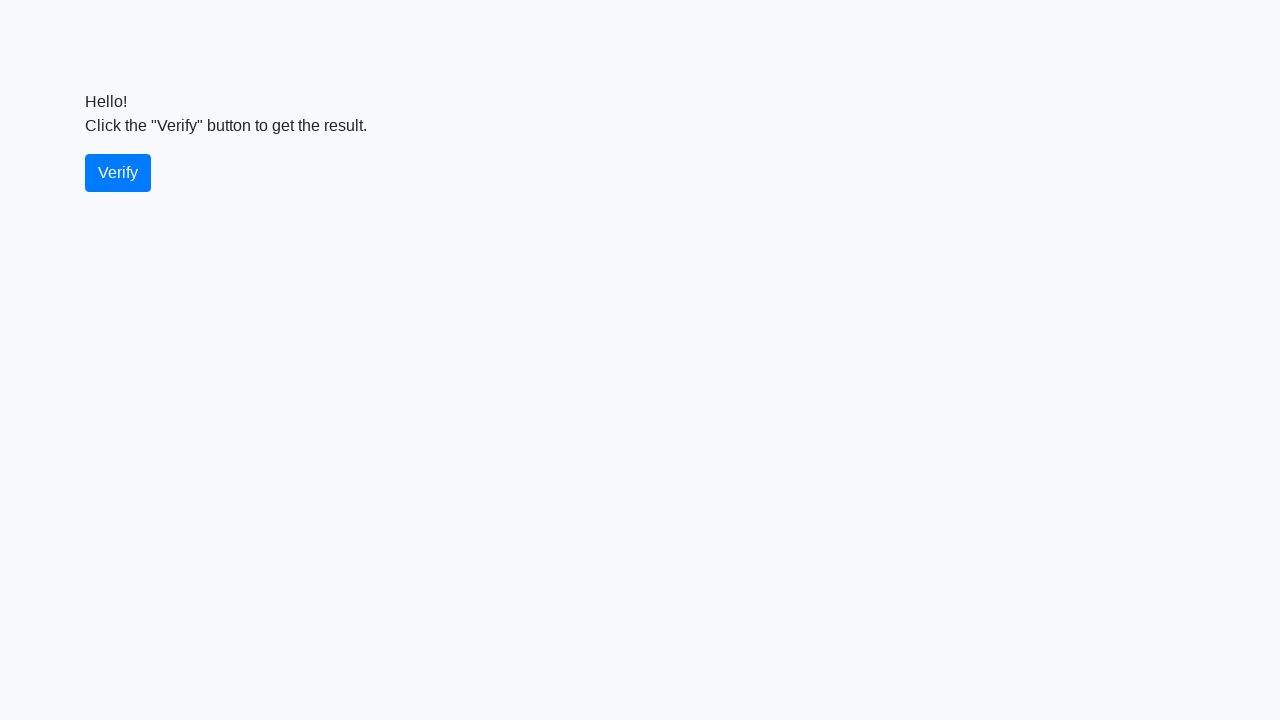

Waited for Verify button to become visible
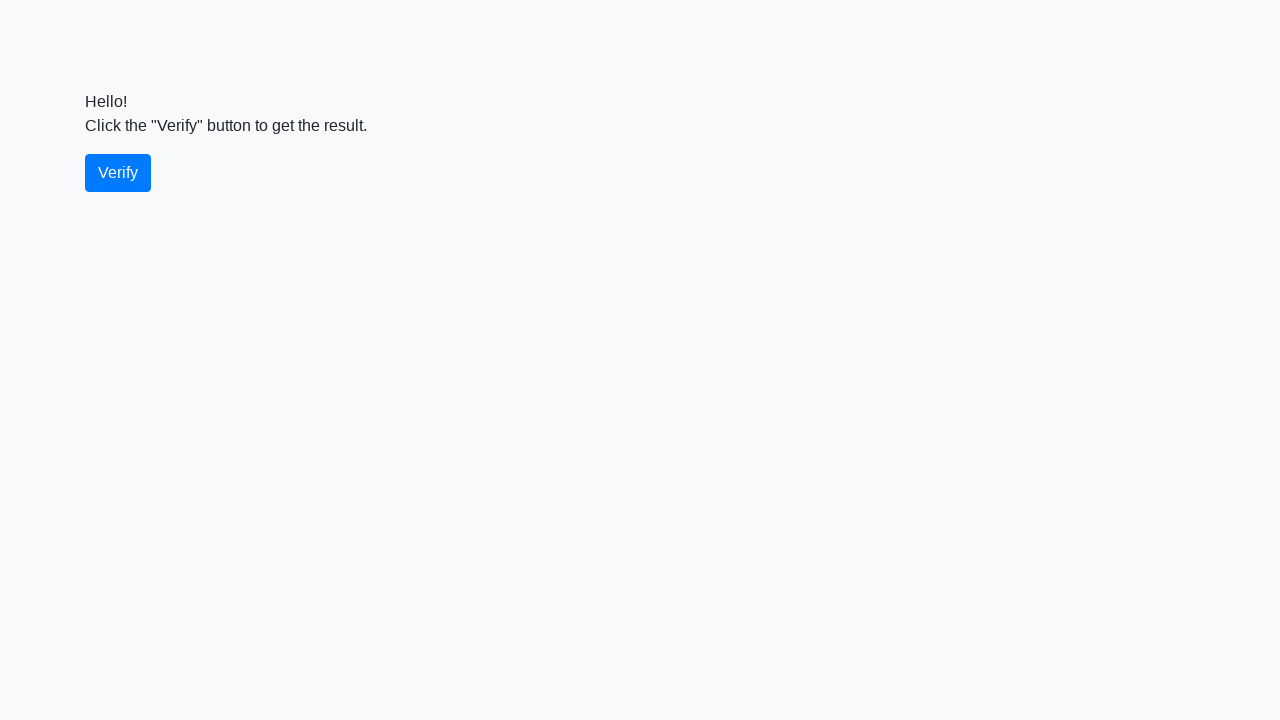

Clicked the Verify button at (118, 173) on #verify
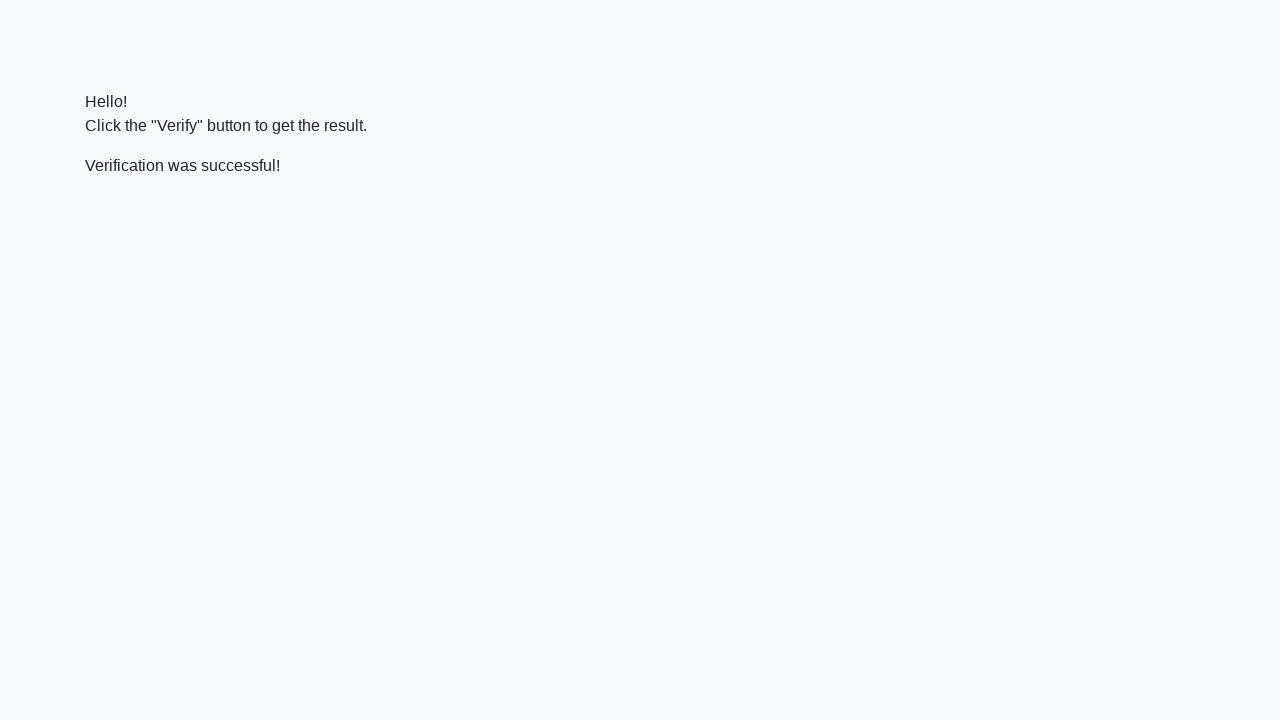

Success message became visible
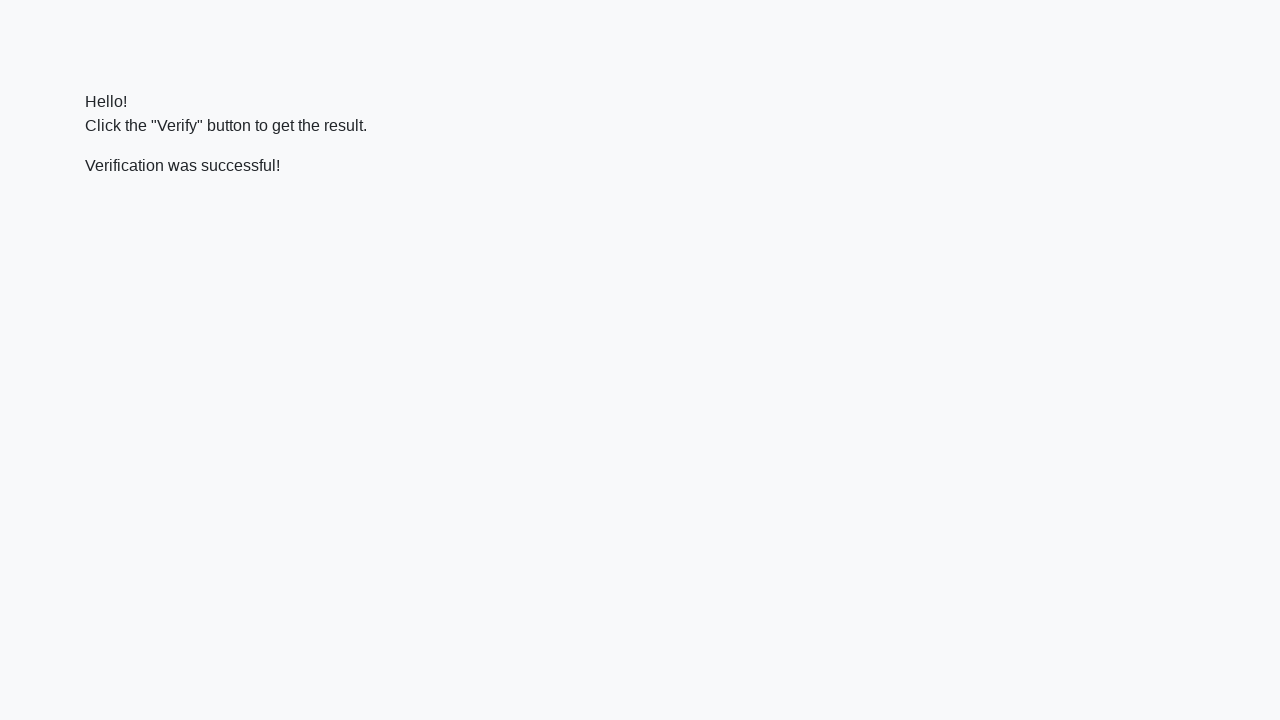

Verified that success message contains 'successful'
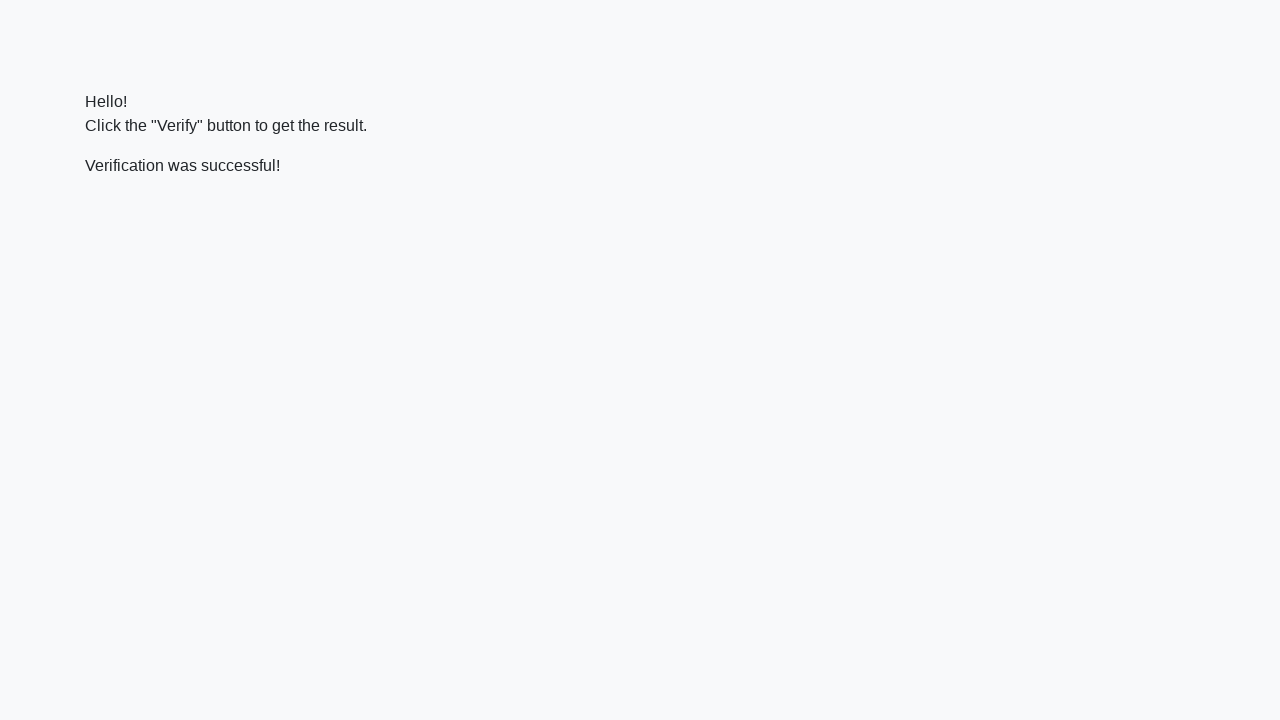

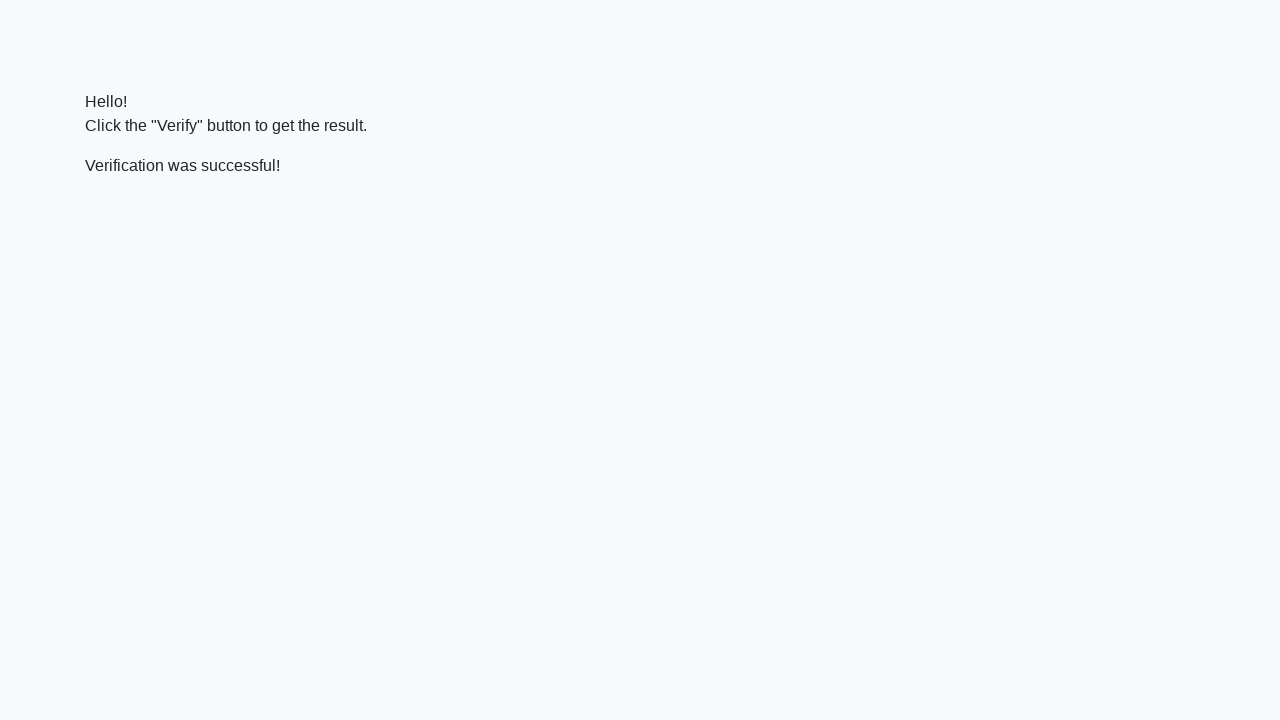